Tests dropdown selection functionality by selecting options using label, value, and index methods

Starting URL: https://the-internet.herokuapp.com/

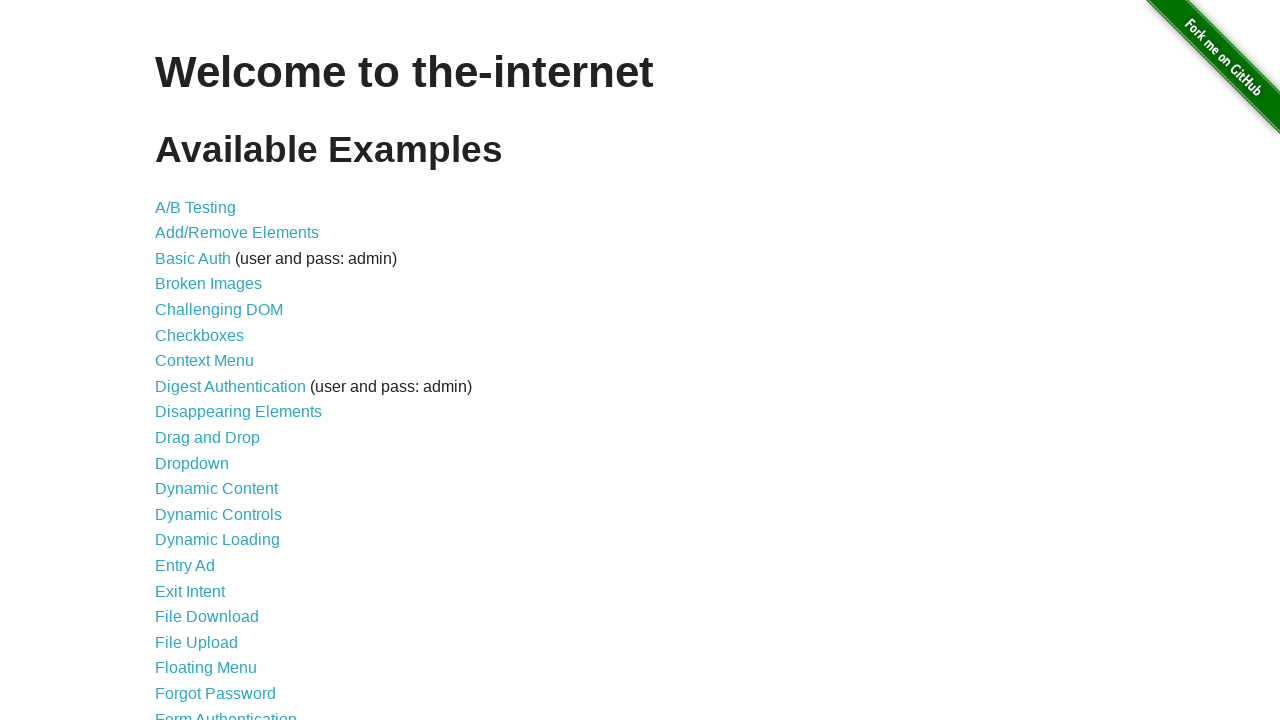

Clicked Dropdown link at (192, 463) on internal:role=link[name="Dropdown"i]
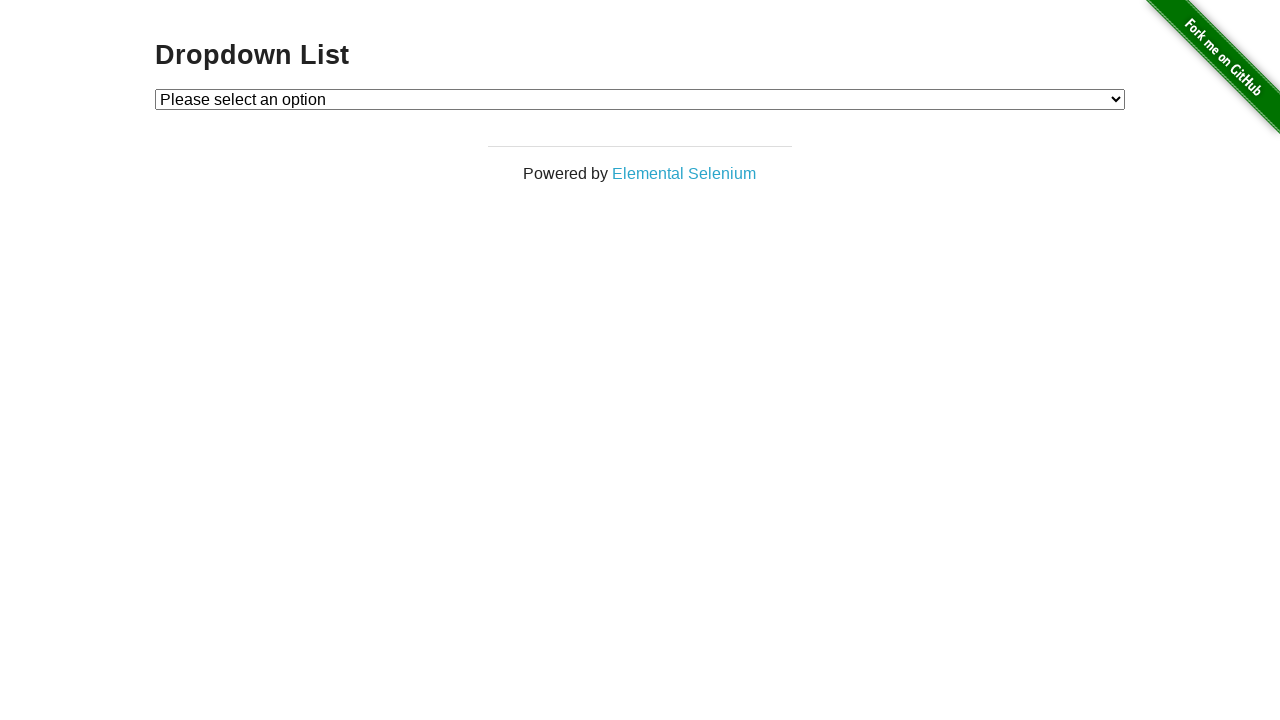

Dropdown page loaded
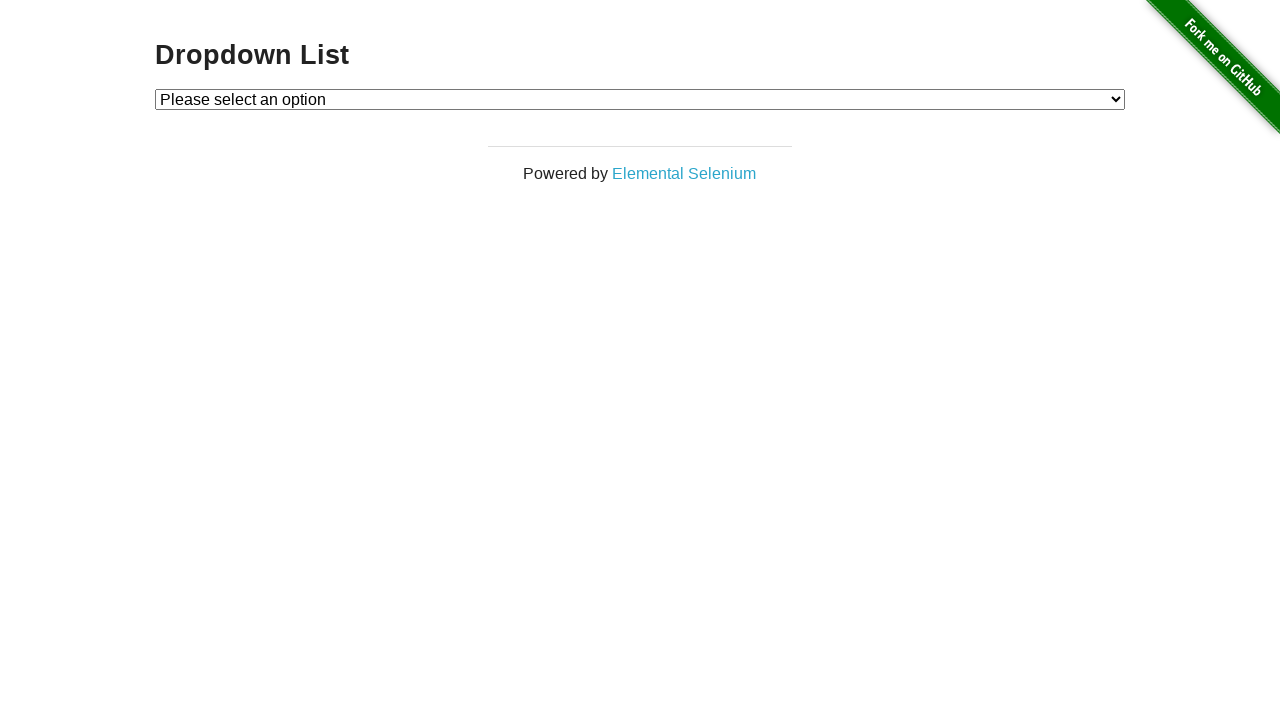

Selected Option 1 from dropdown using label on #dropdown
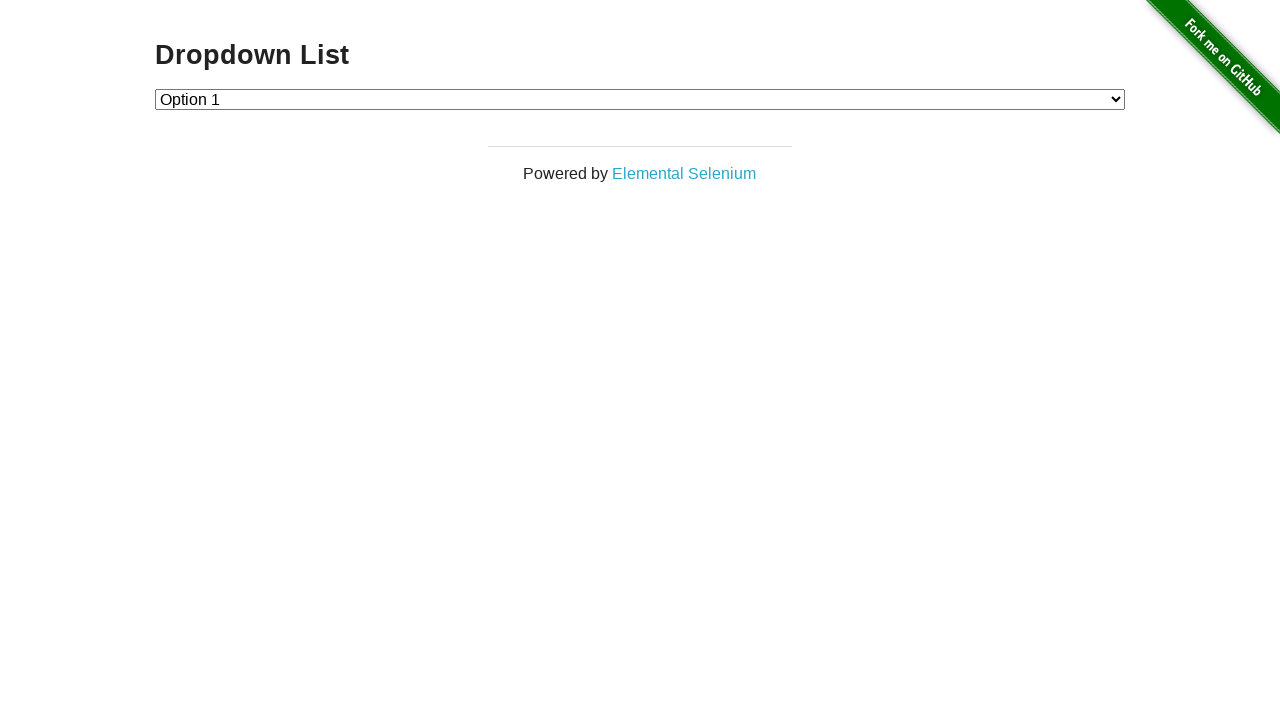

Selected option with value '2' from dropdown on #dropdown
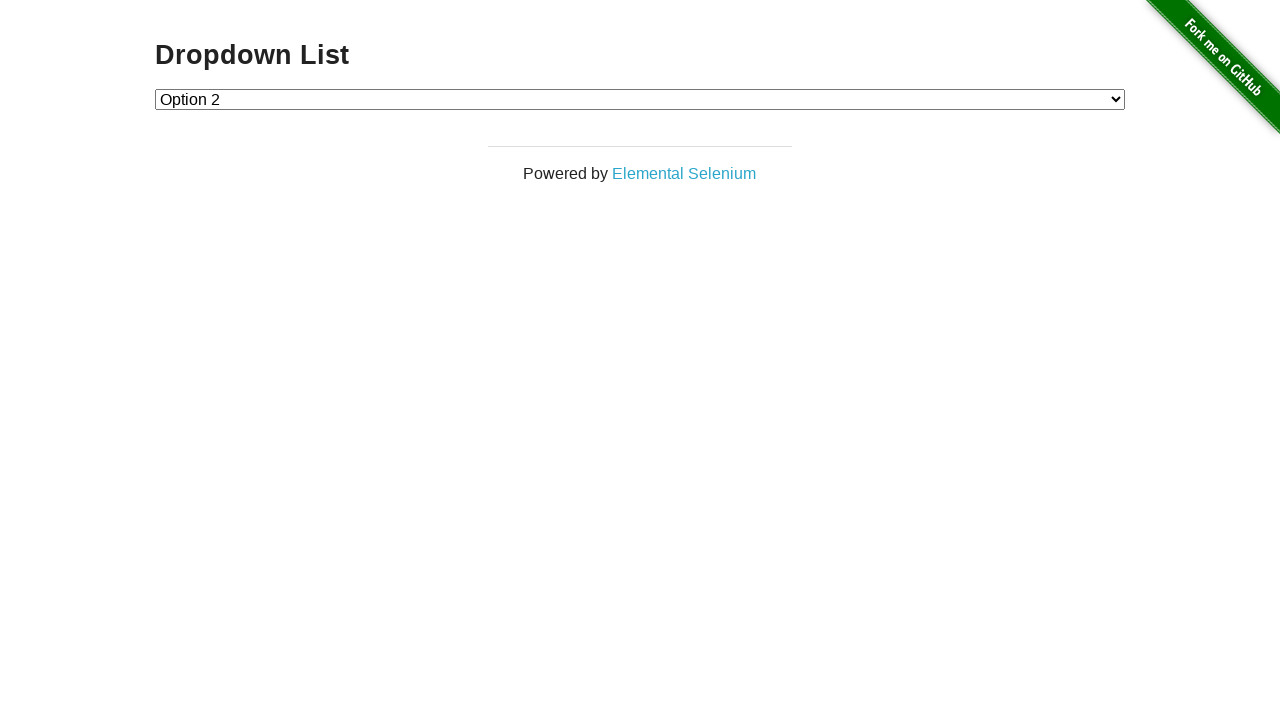

Selected option at index 1 from dropdown on #dropdown
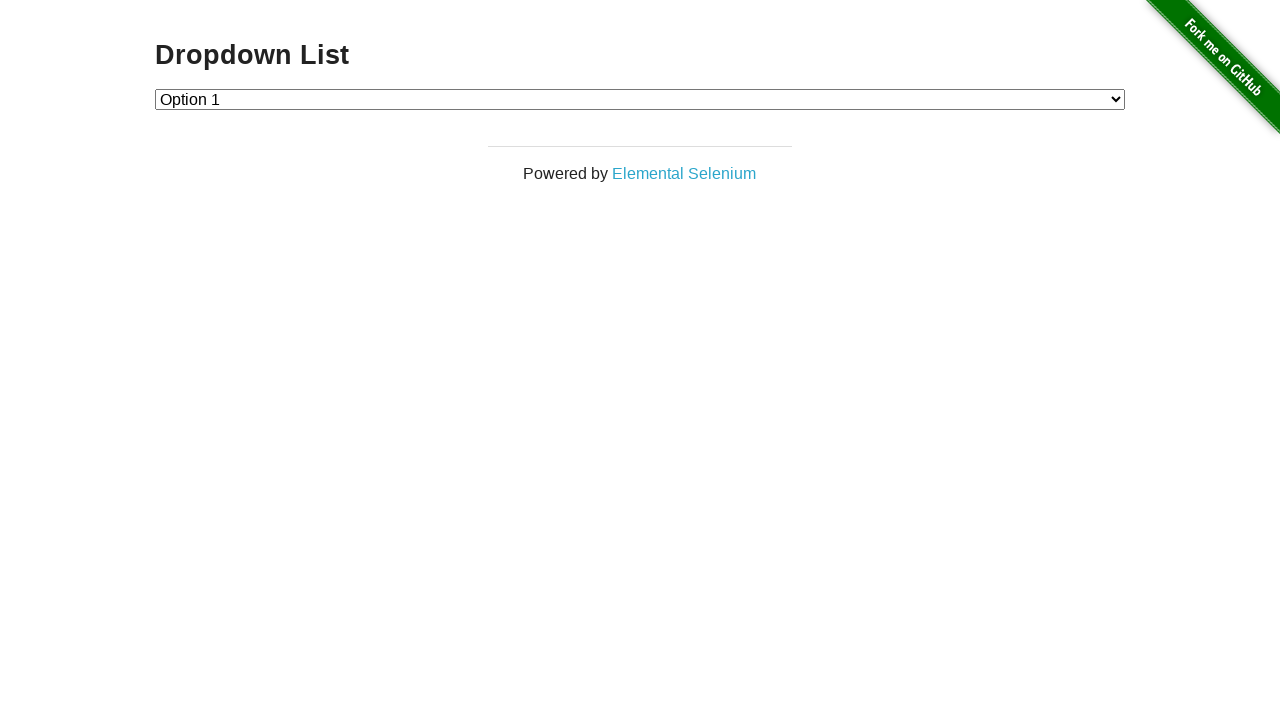

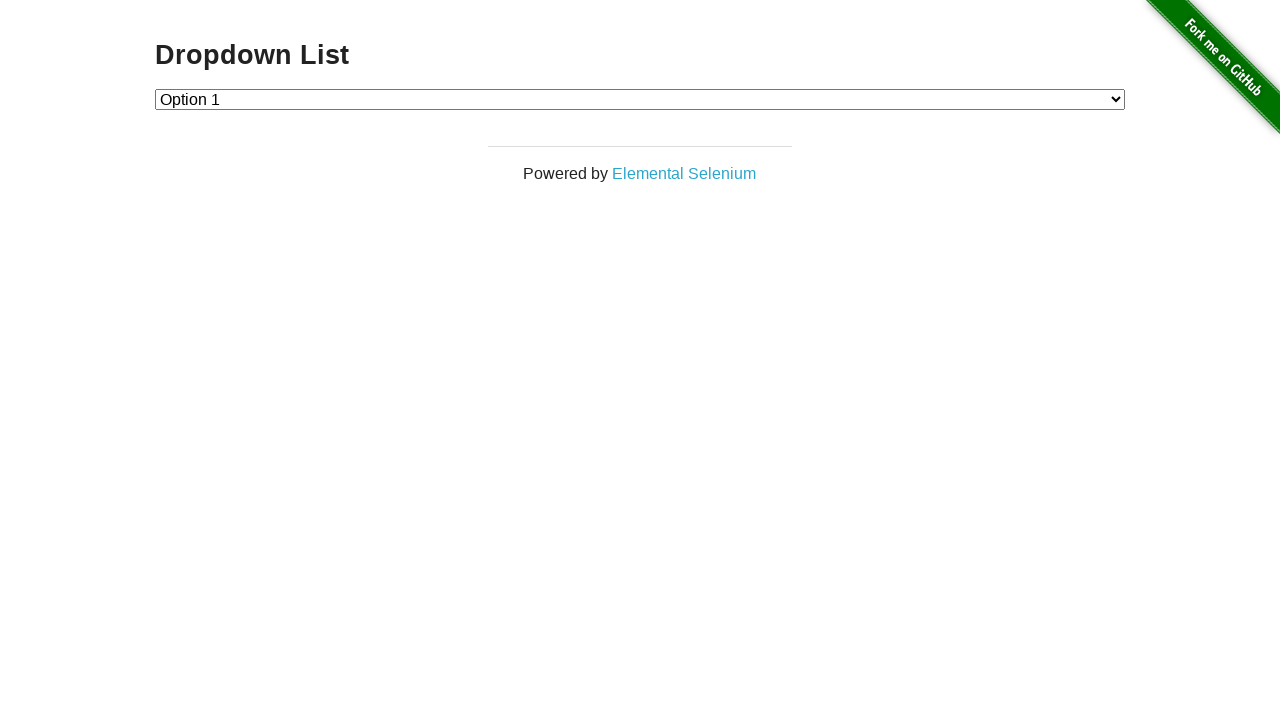